Basic browser navigation test that opens the American Express homepage and verifies the page loads by checking the title and current URL are accessible.

Starting URL: http://www.americanexpress.com

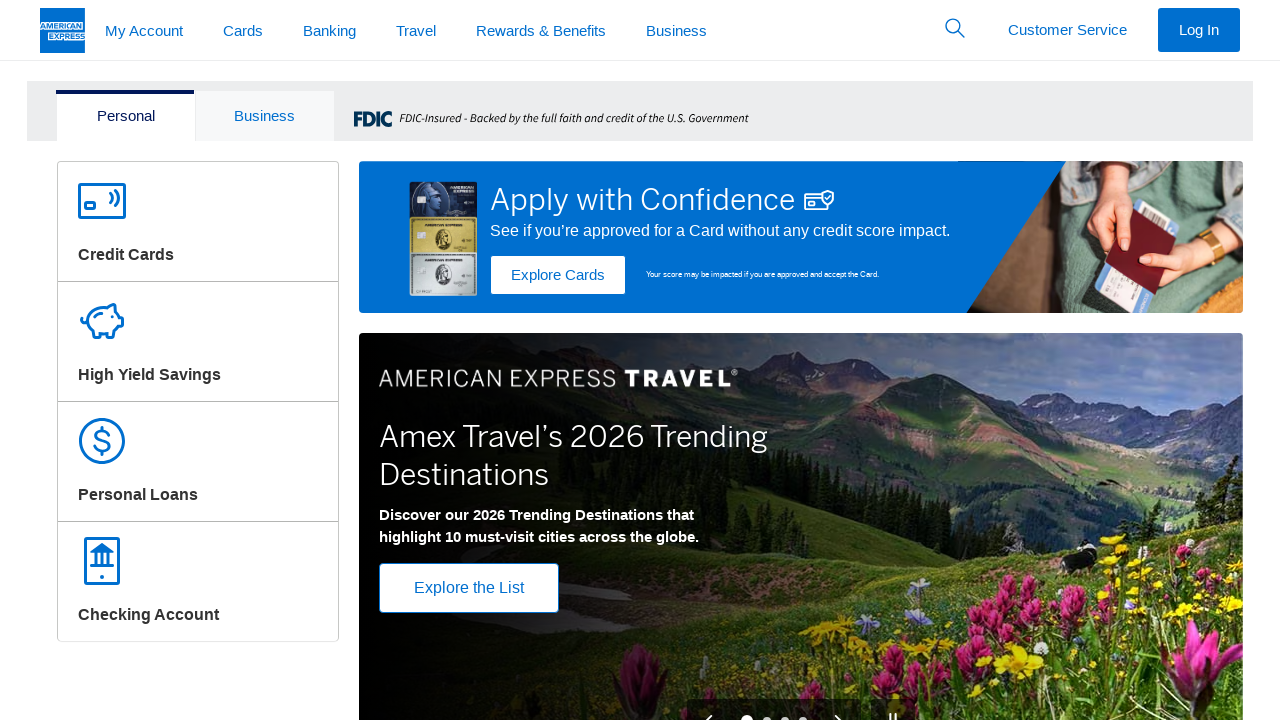

Navigated to American Express homepage
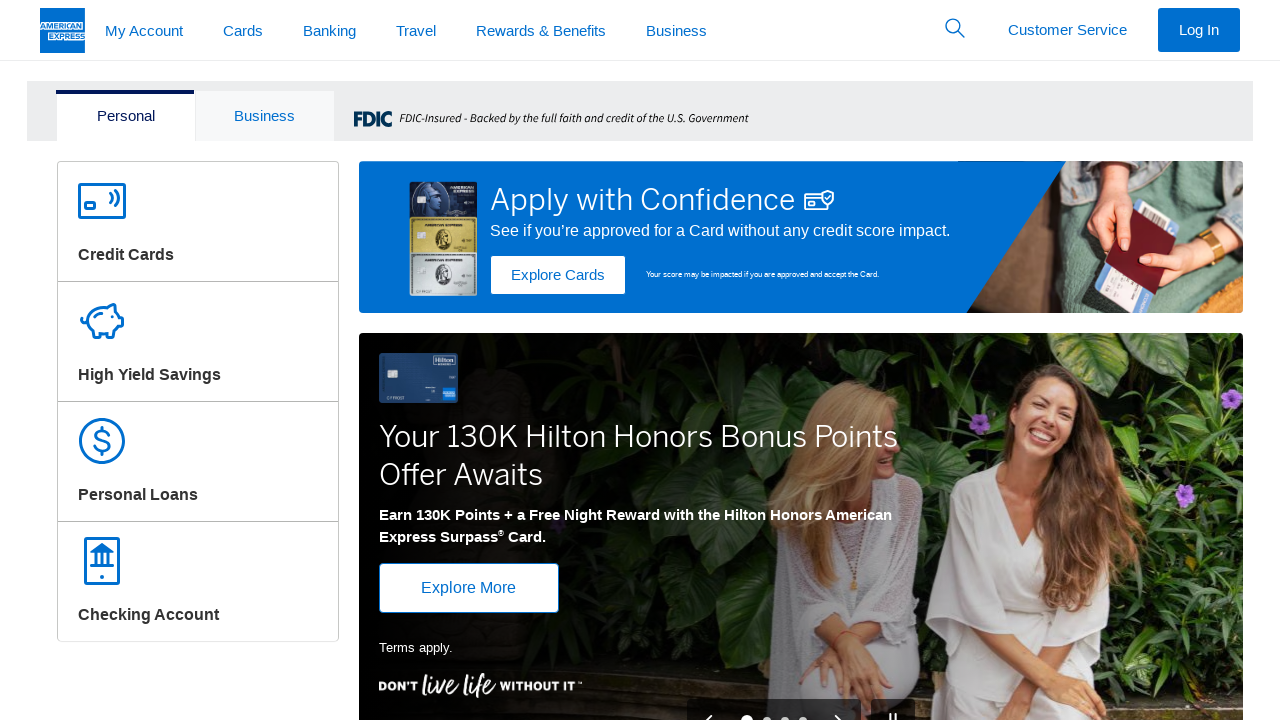

Page DOM content loaded
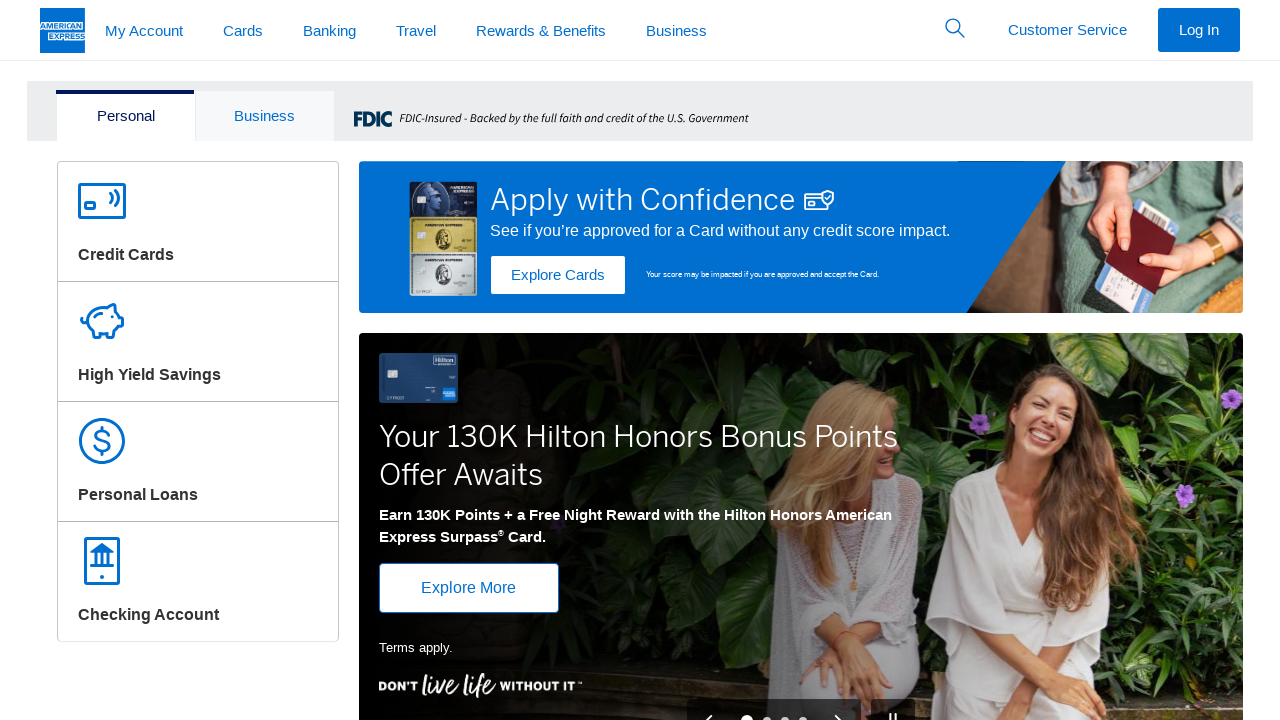

Retrieved page title: American Express Credit Cards, Rewards & Banking
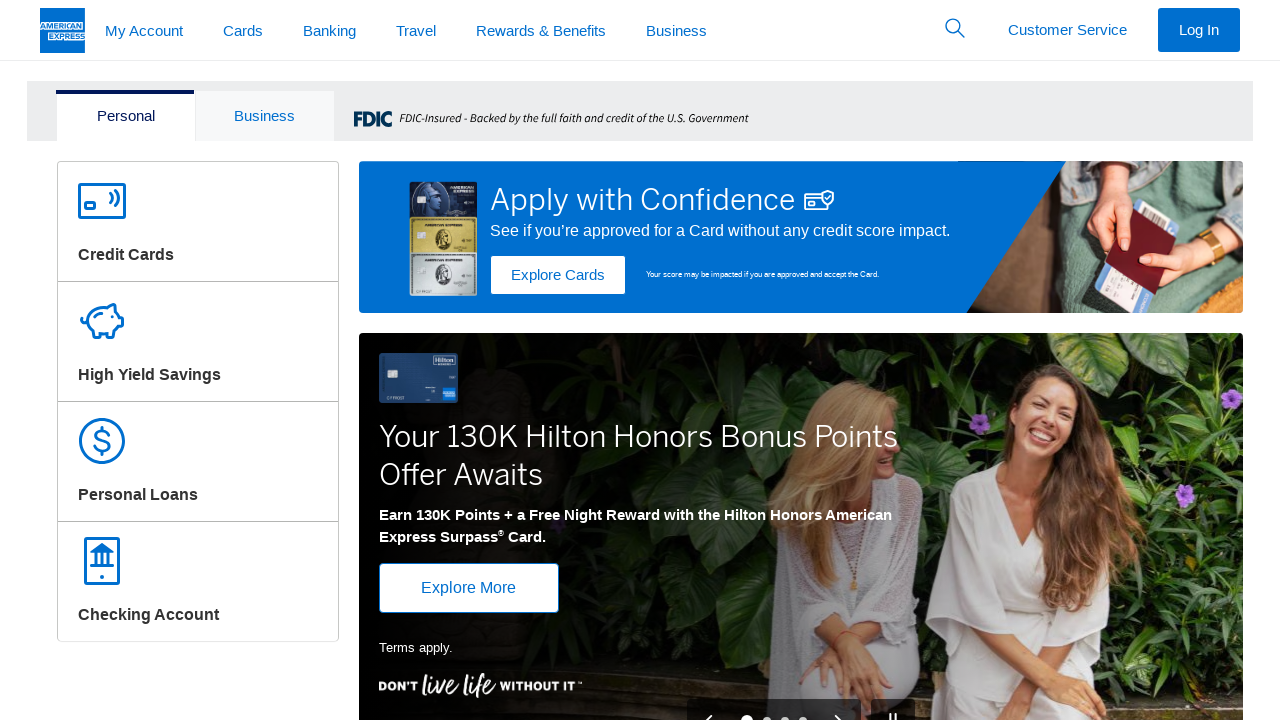

Retrieved current URL: https://www.americanexpress.com/
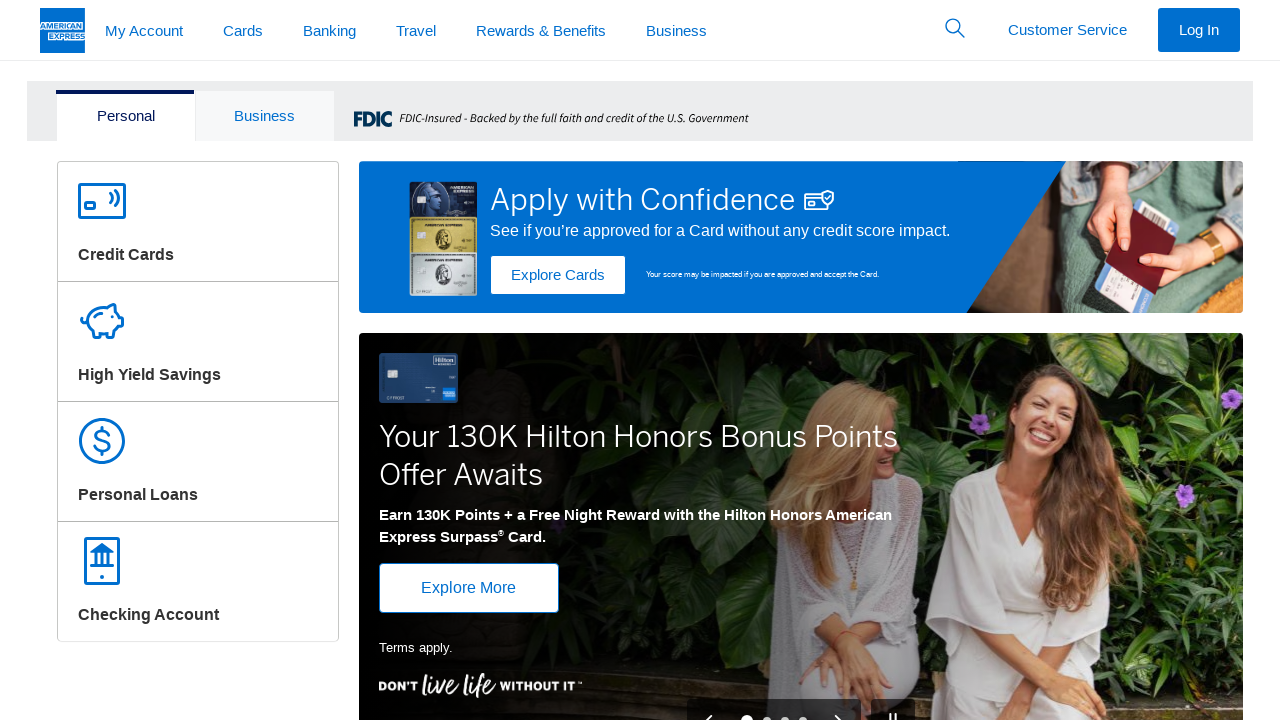

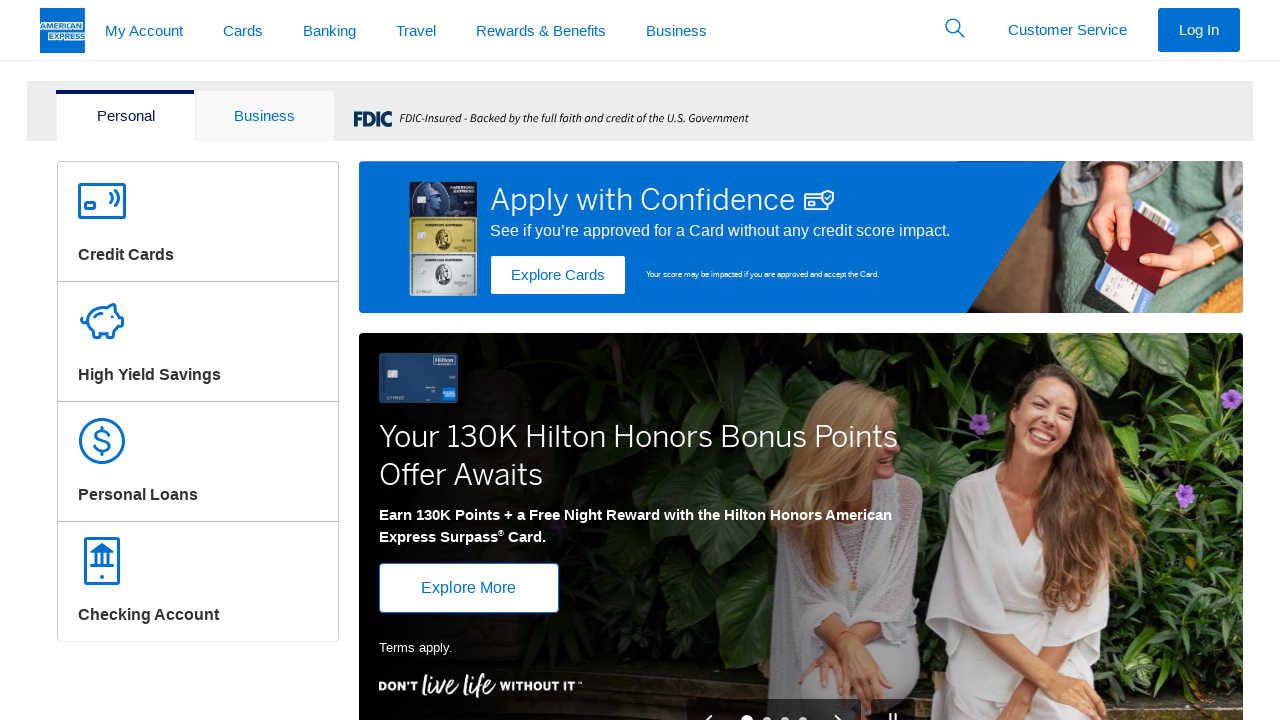